Tests that the toggle all checkbox updates state when individual items are completed or cleared.

Starting URL: https://demo.playwright.dev/todomvc

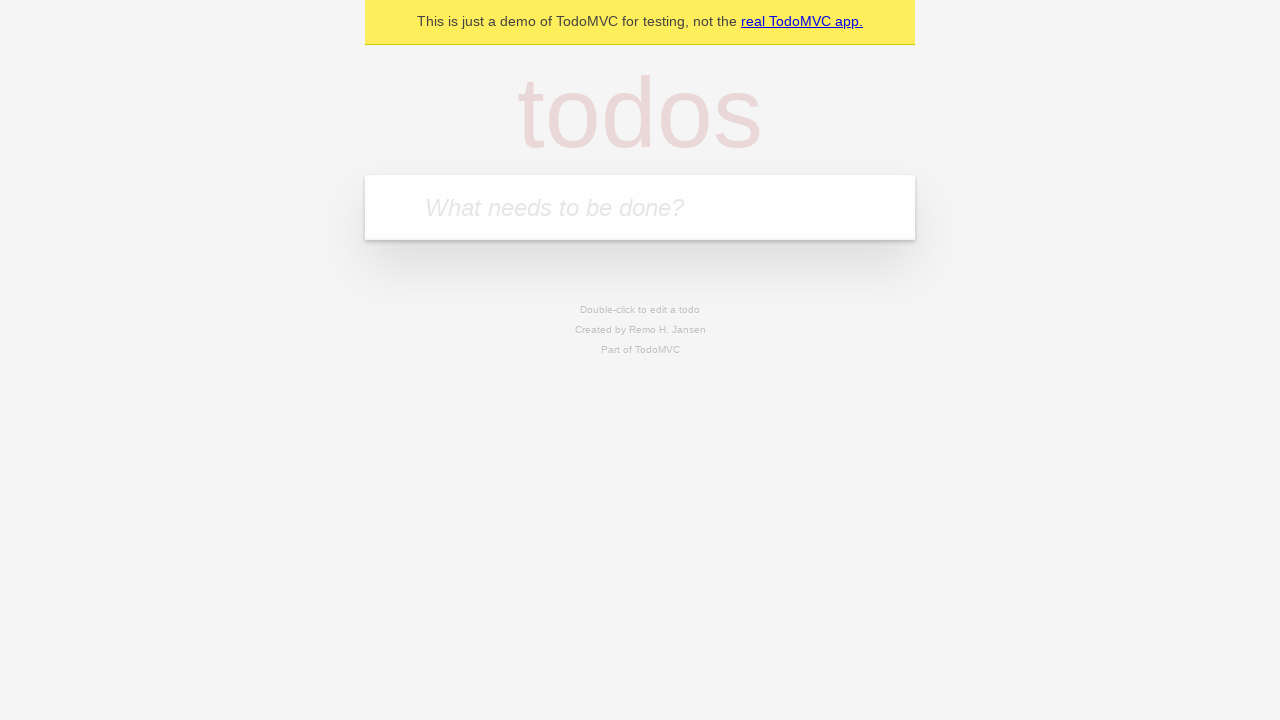

Filled todo input with 'buy some cheese' on internal:attr=[placeholder="What needs to be done?"i]
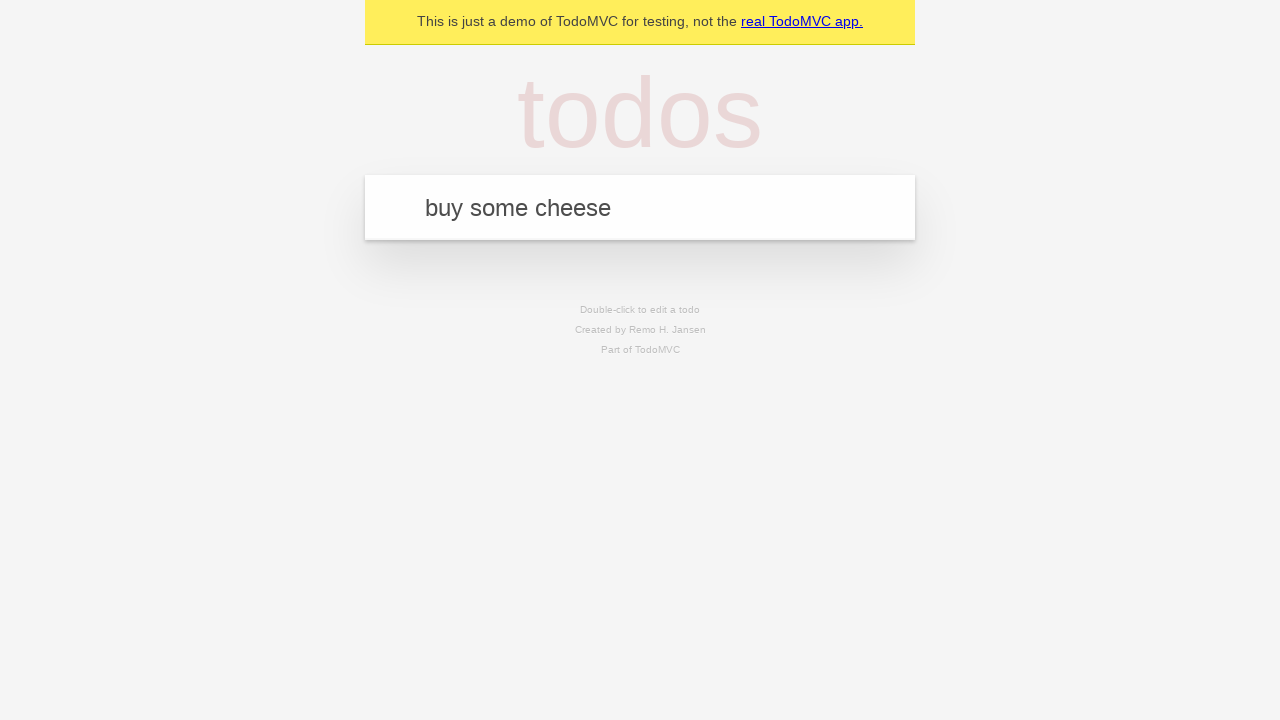

Pressed Enter to add first todo item on internal:attr=[placeholder="What needs to be done?"i]
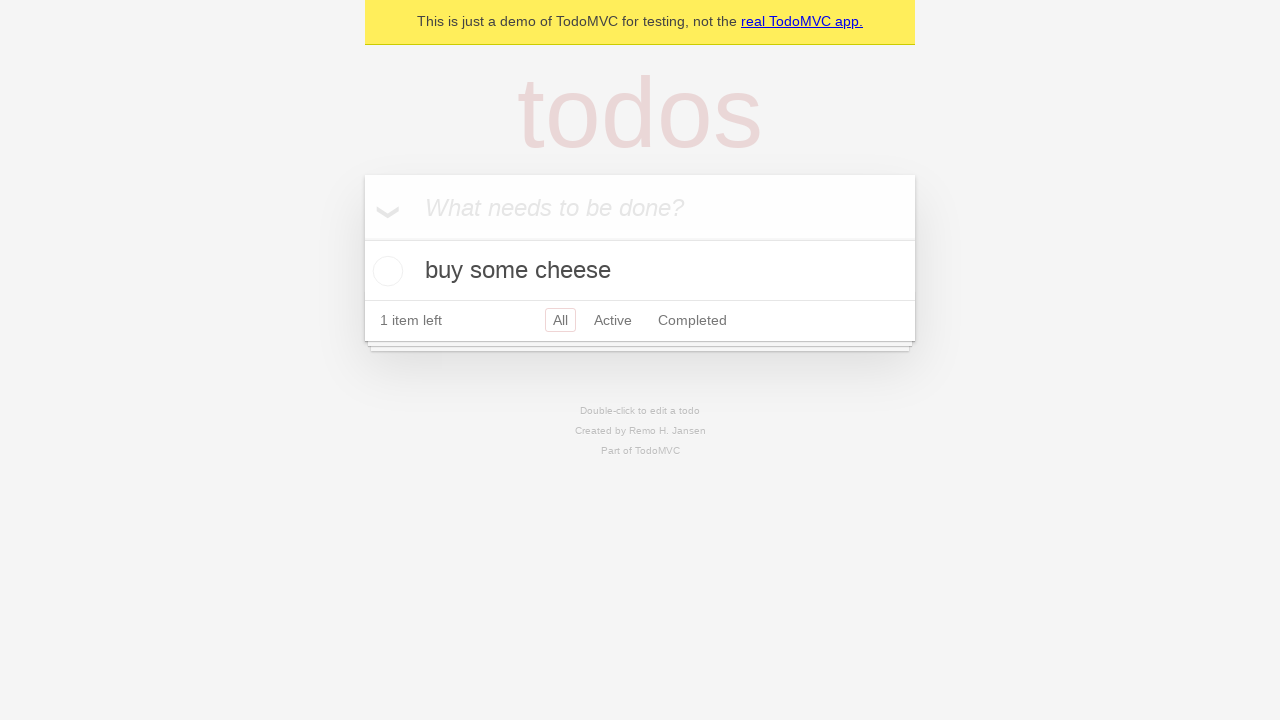

Filled todo input with 'feed the cat' on internal:attr=[placeholder="What needs to be done?"i]
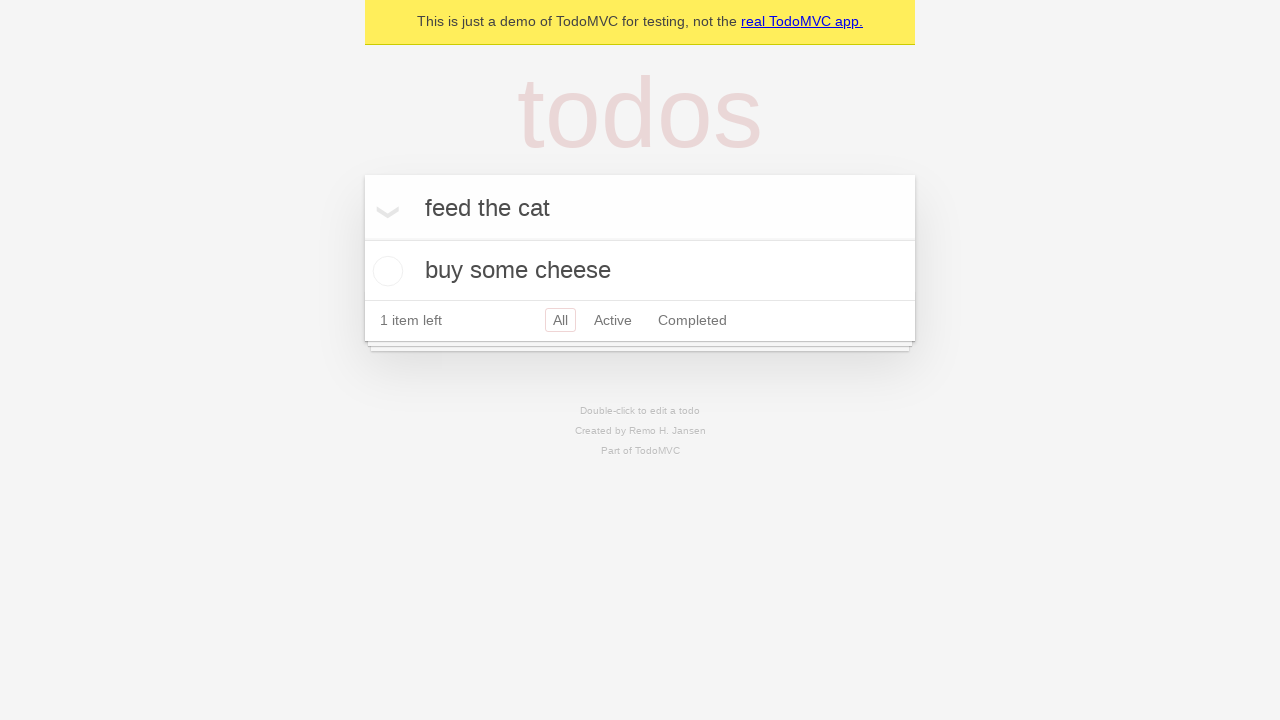

Pressed Enter to add second todo item on internal:attr=[placeholder="What needs to be done?"i]
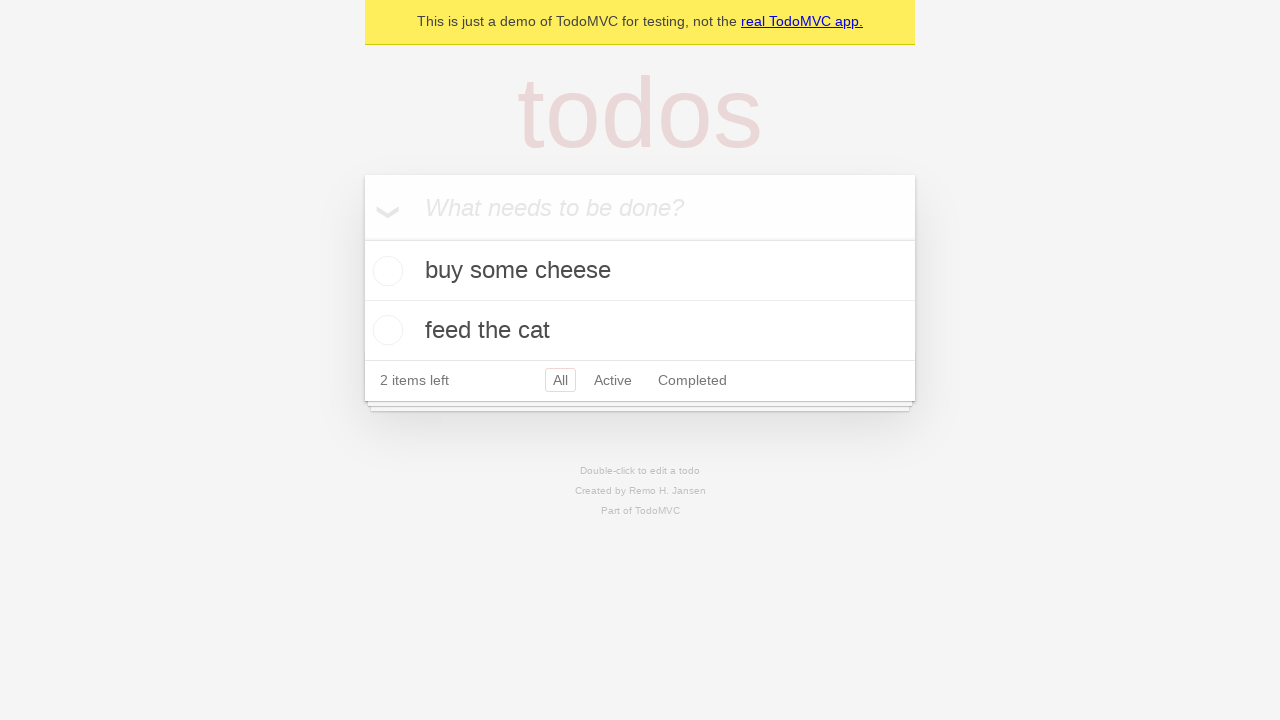

Filled todo input with 'book a doctors appointment' on internal:attr=[placeholder="What needs to be done?"i]
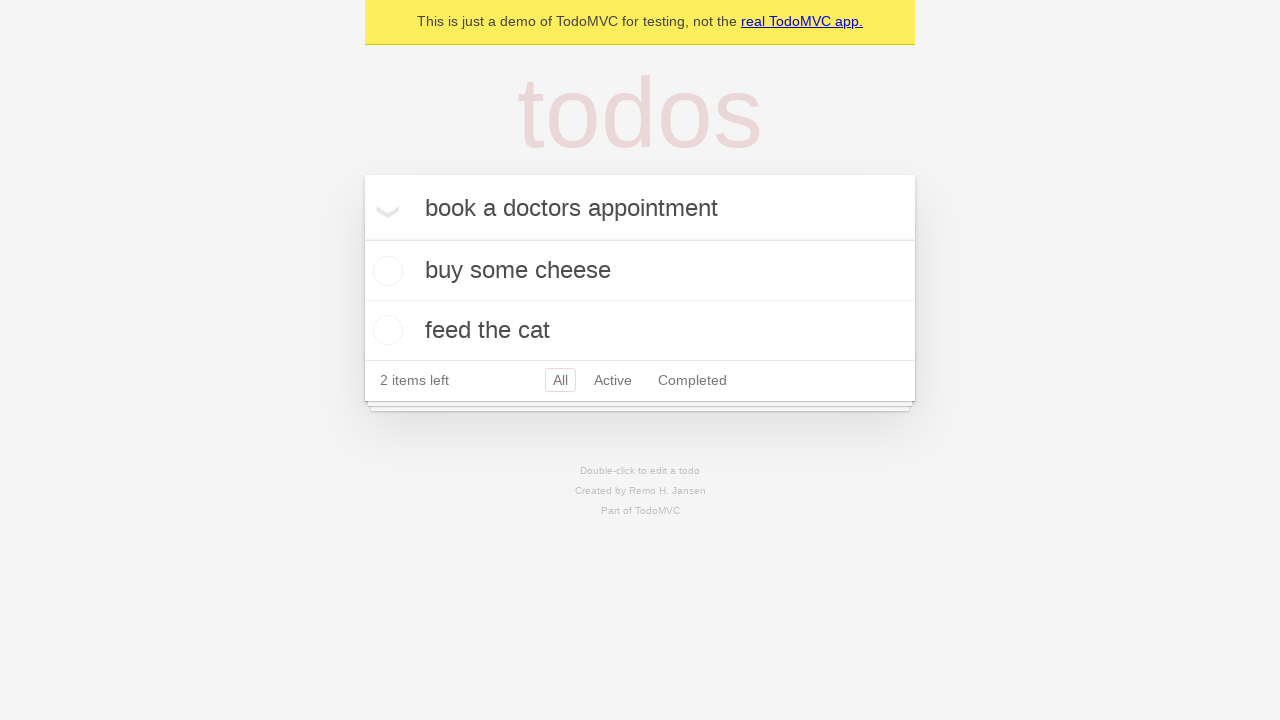

Pressed Enter to add third todo item on internal:attr=[placeholder="What needs to be done?"i]
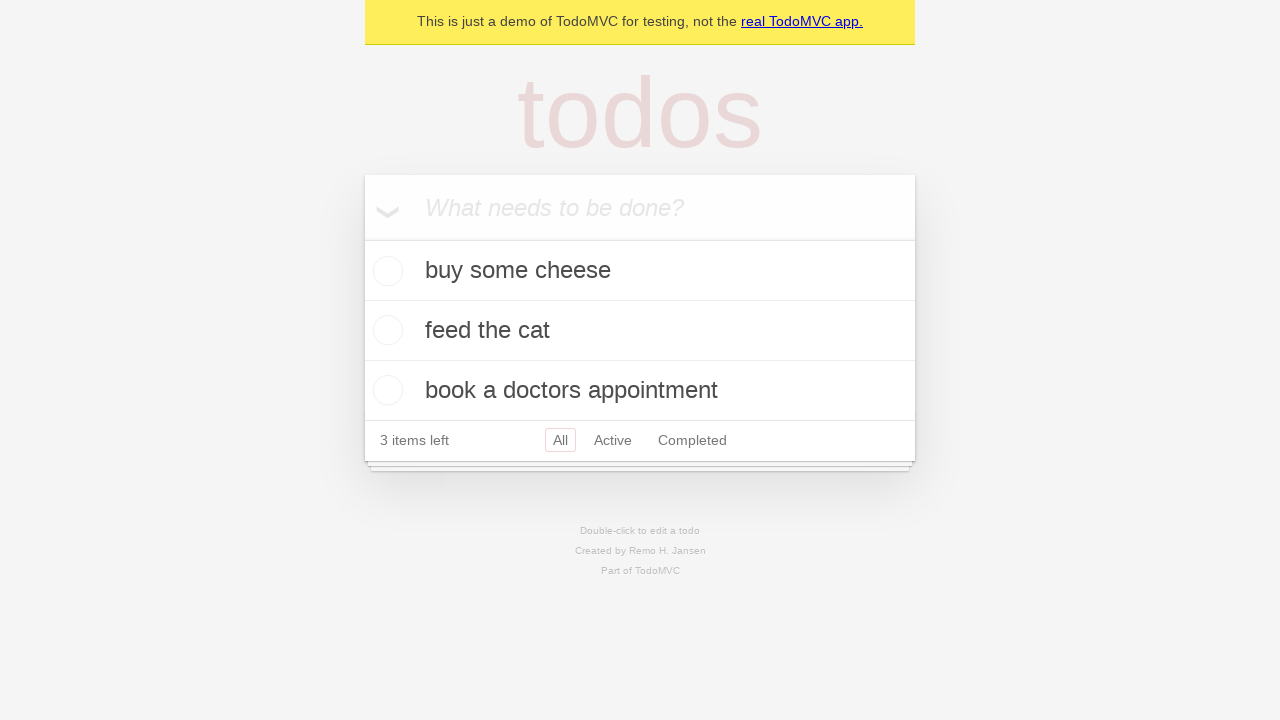

Checked 'Mark all as complete' toggle to complete all items at (362, 238) on internal:label="Mark all as complete"i
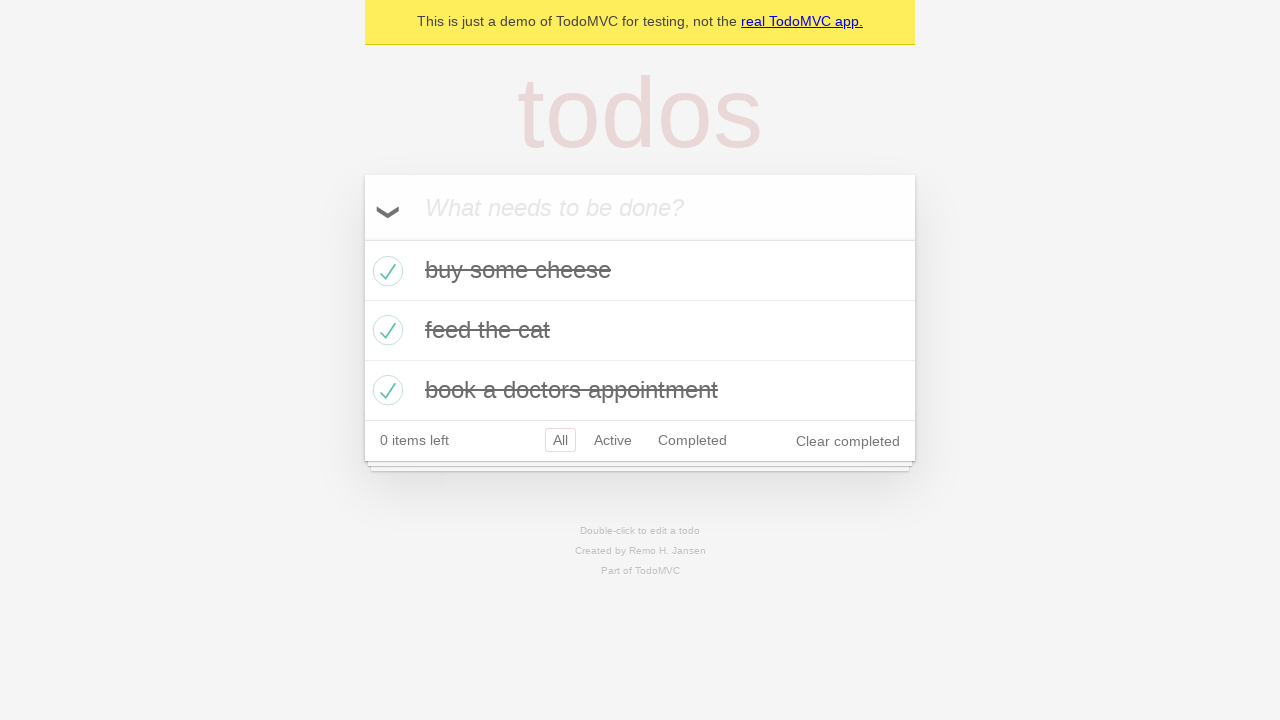

Unchecked the first todo item to mark it incomplete at (385, 271) on internal:testid=[data-testid="todo-item"s] >> nth=0 >> internal:role=checkbox
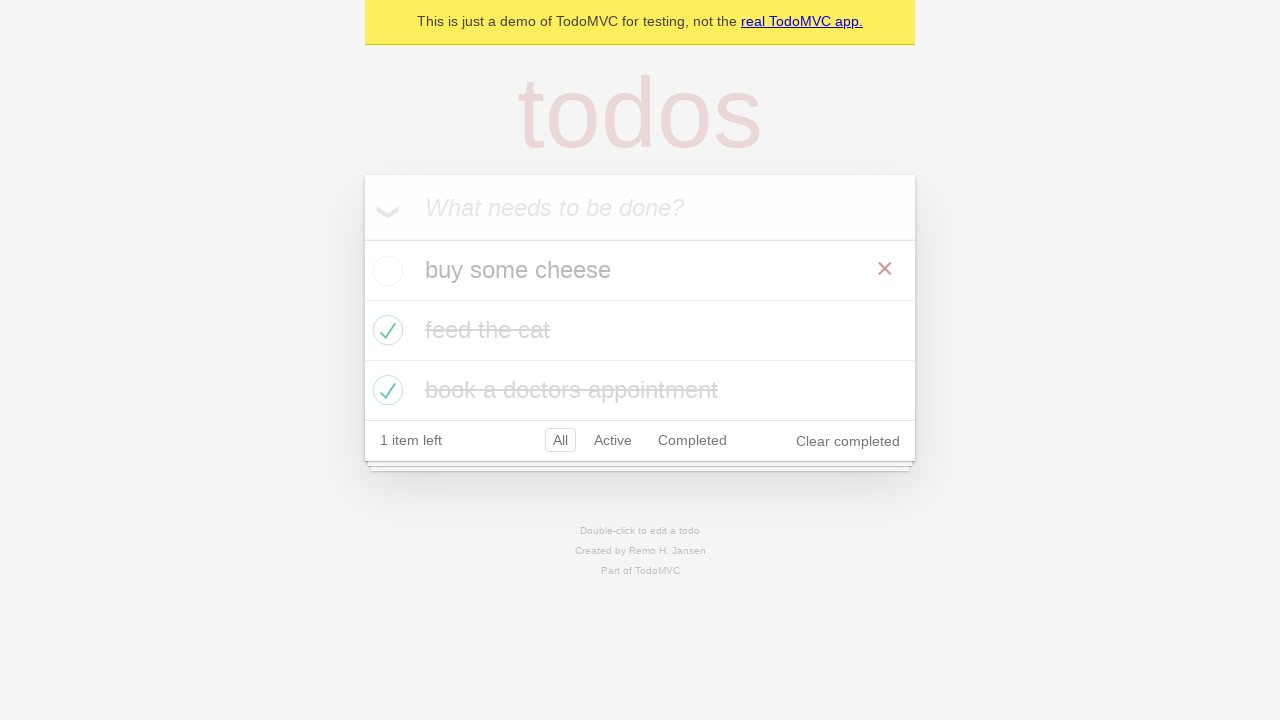

Checked the first todo item again to mark it complete at (385, 271) on internal:testid=[data-testid="todo-item"s] >> nth=0 >> internal:role=checkbox
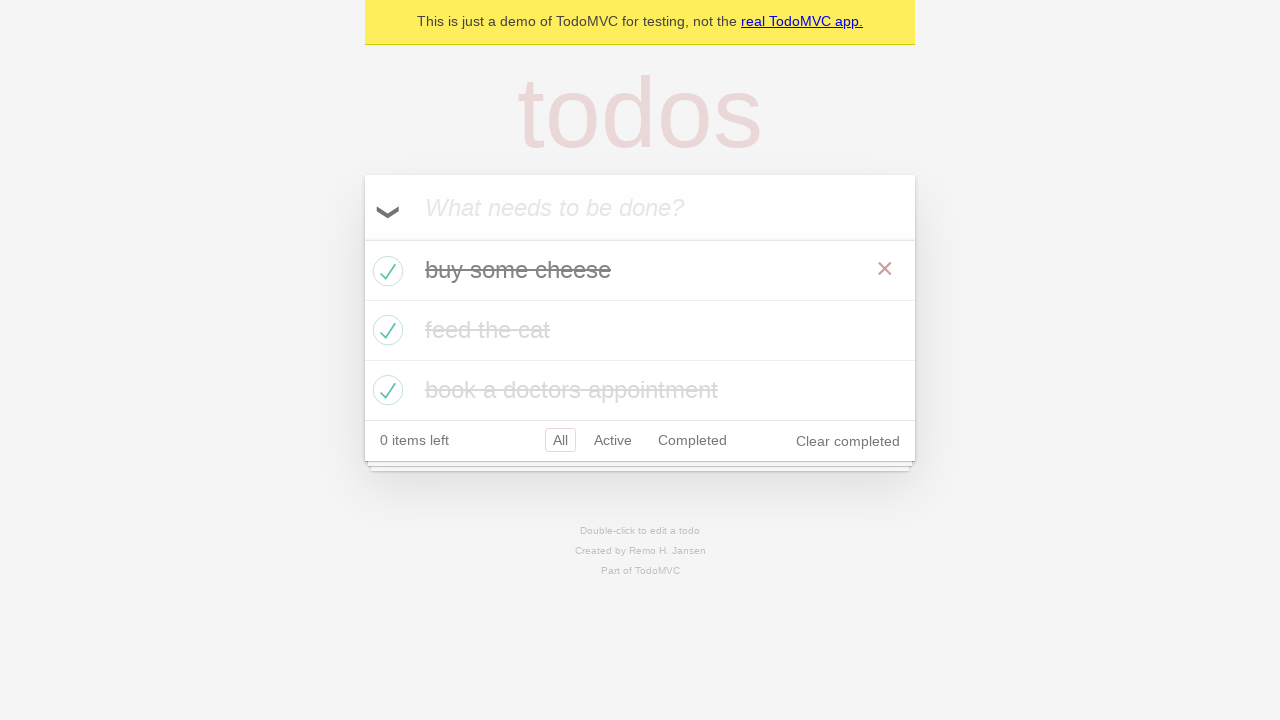

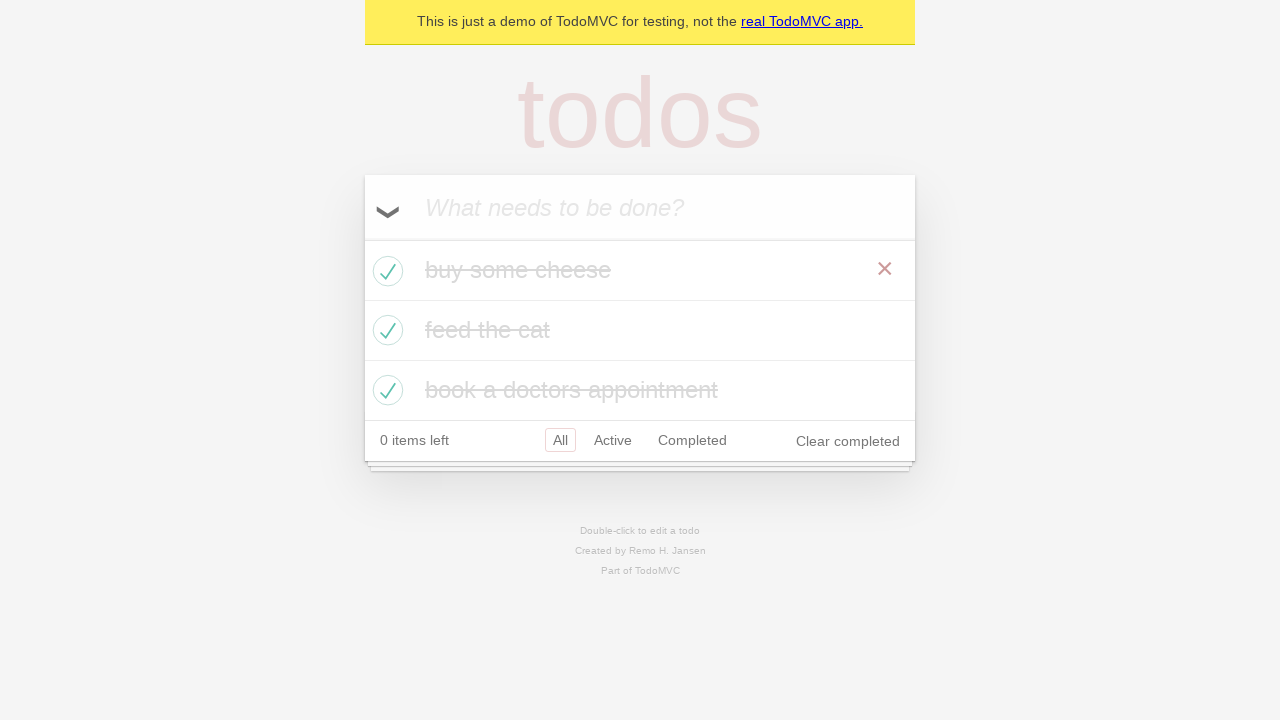